Navigates through a dropdown menu by hovering over course options and clicking on ST Master Class link

Starting URL: https://lh.inmakesedu.com/home

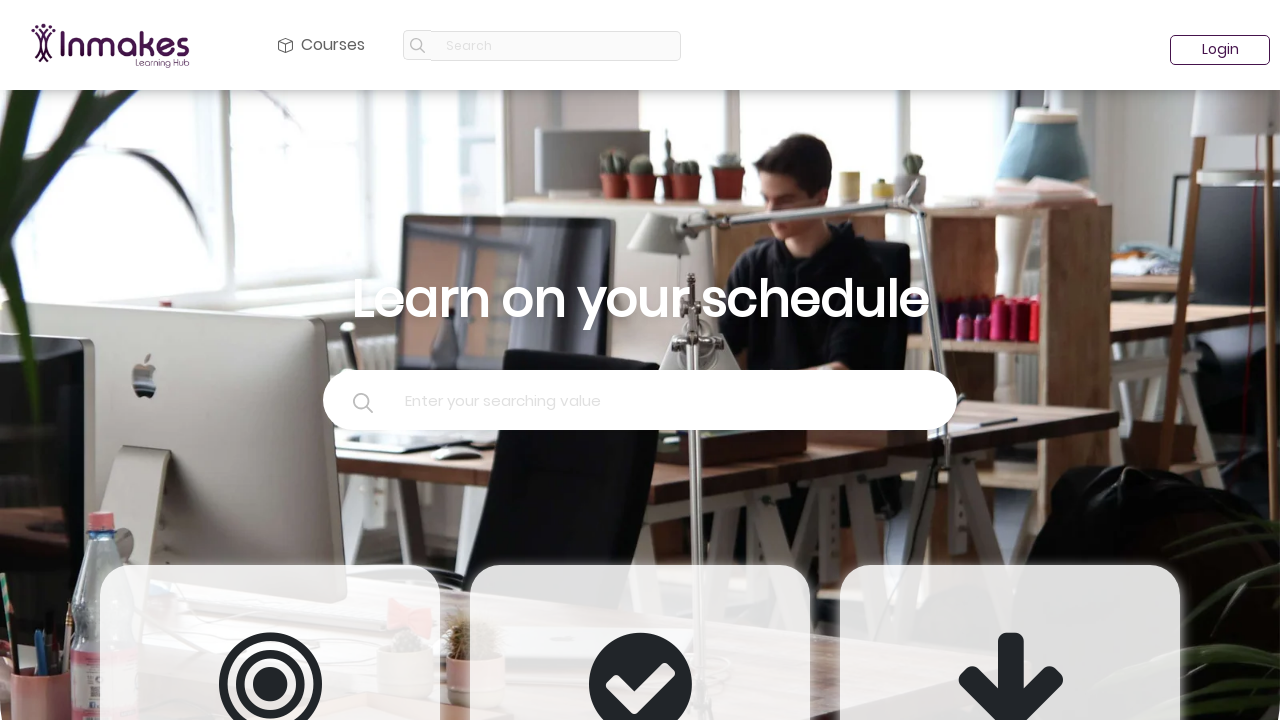

Hovered over courses dropdown menu at (322, 45) on #navbarDropdown
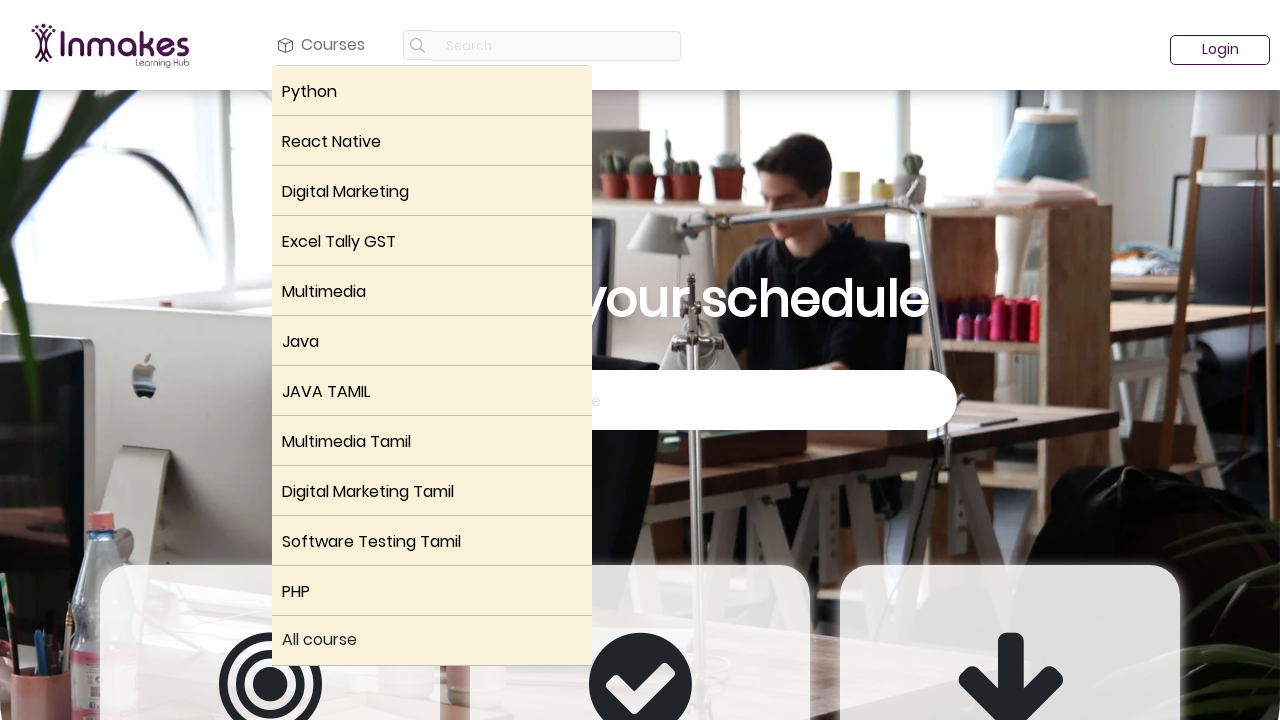

Hovered over Software Testing Tamil option at (432, 542) on xpath=//p[.='Software Testing Tamil']
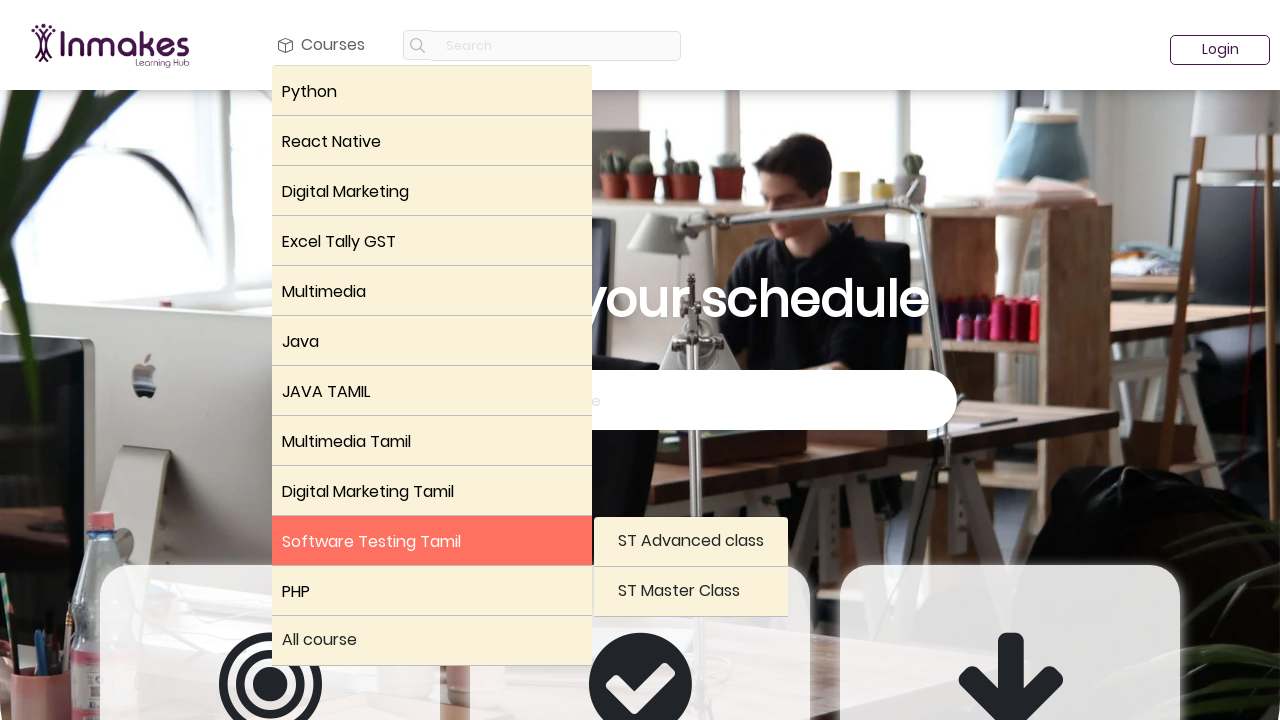

Clicked on ST Master Class link at (691, 592) on xpath=//a[.='ST Master Class']
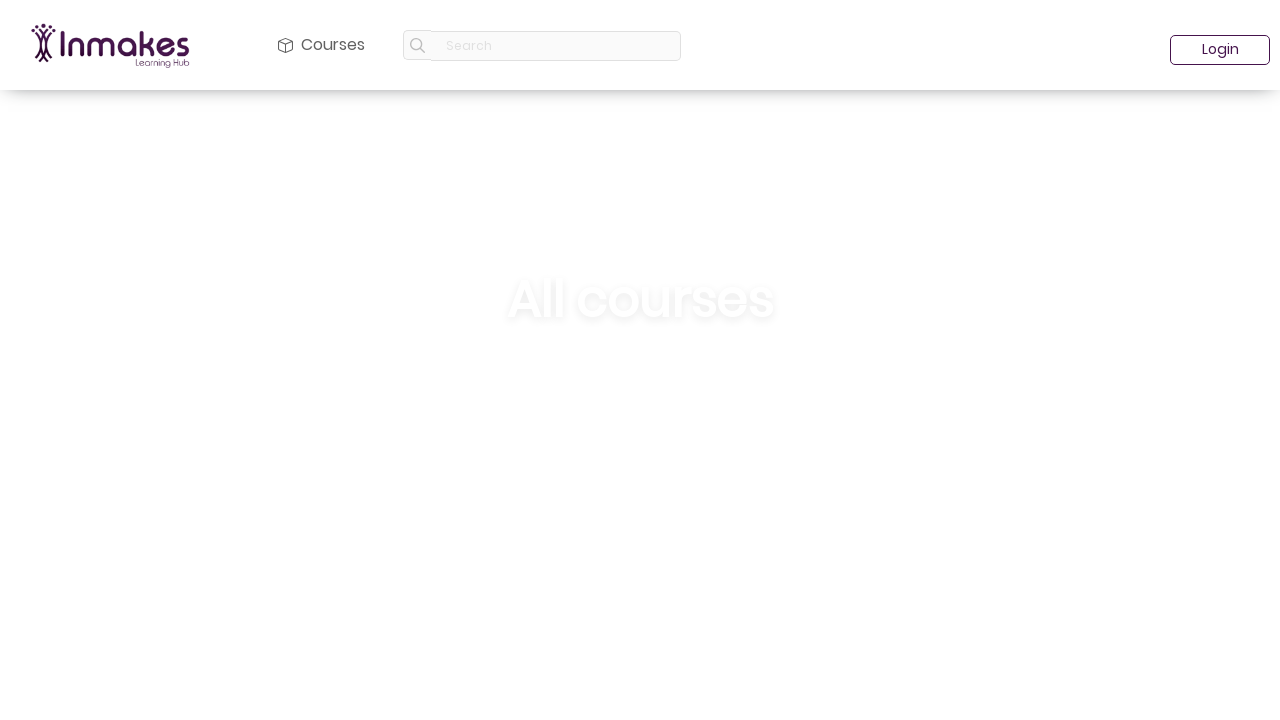

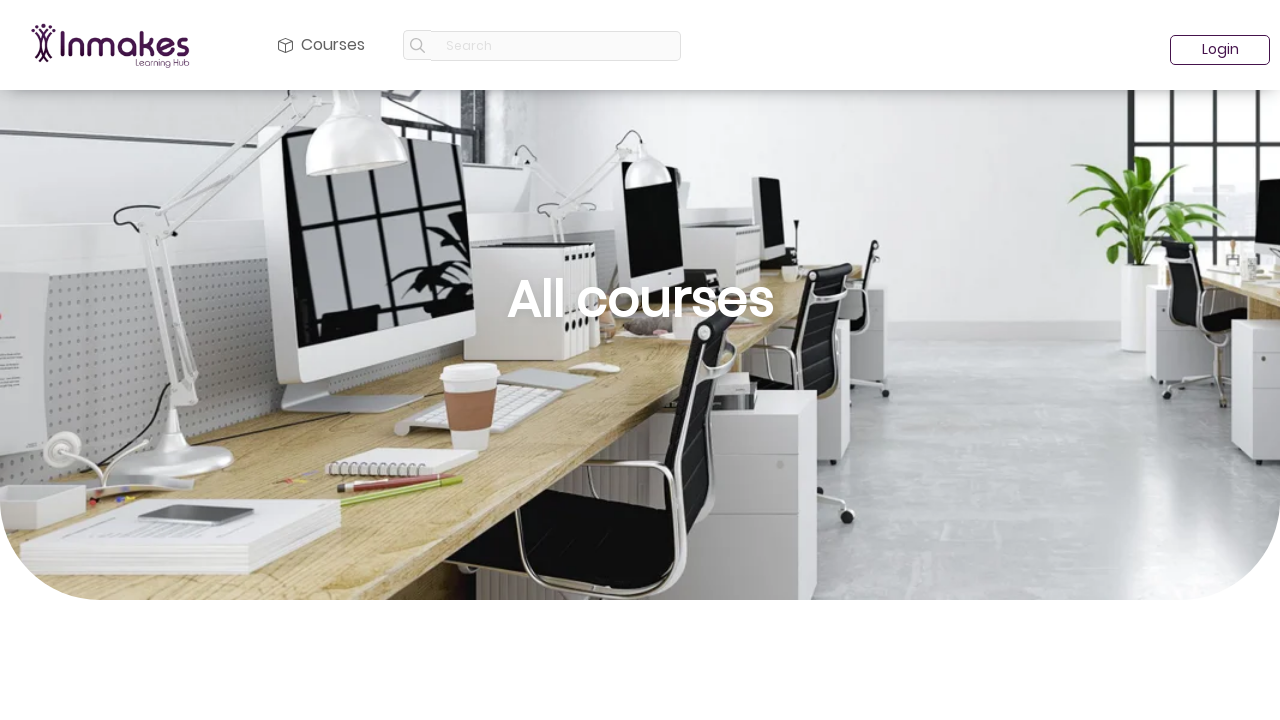